Tests filtering todos using Active, Completed, and All links, including browser back button navigation

Starting URL: https://demo.playwright.dev/todomvc

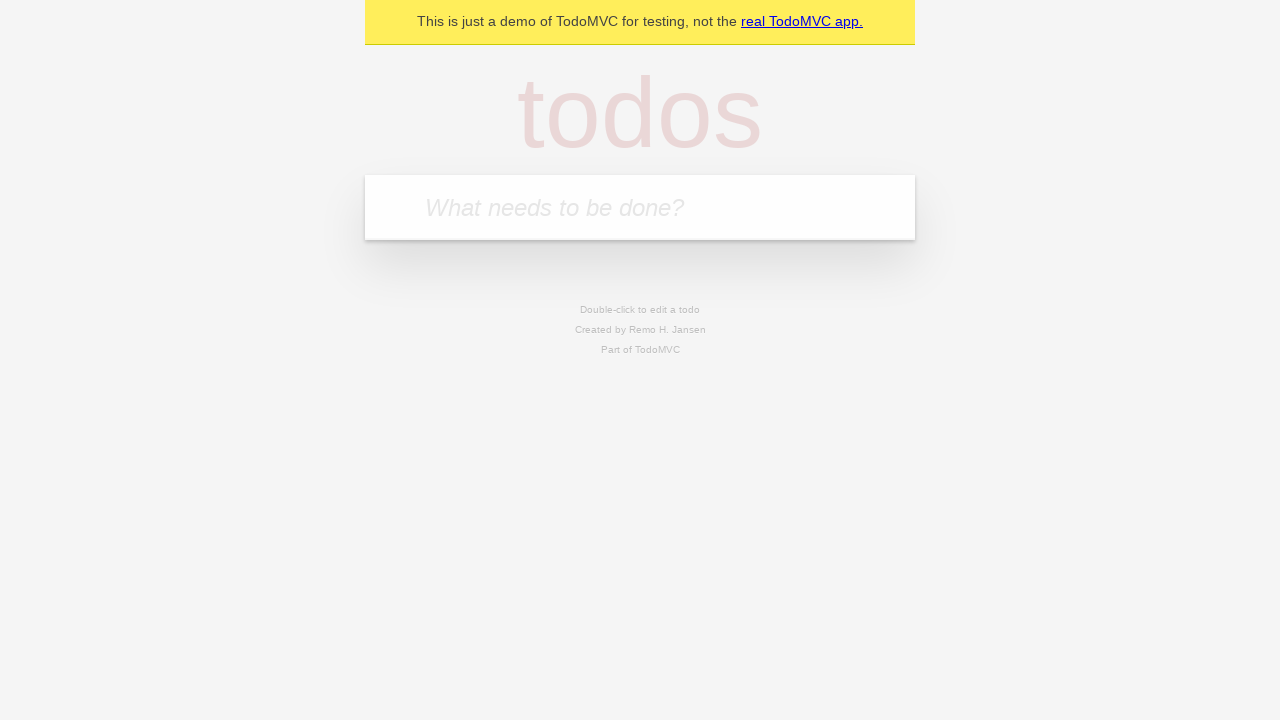

Filled todo input with 'buy some cheese' on internal:attr=[placeholder="What needs to be done?"i]
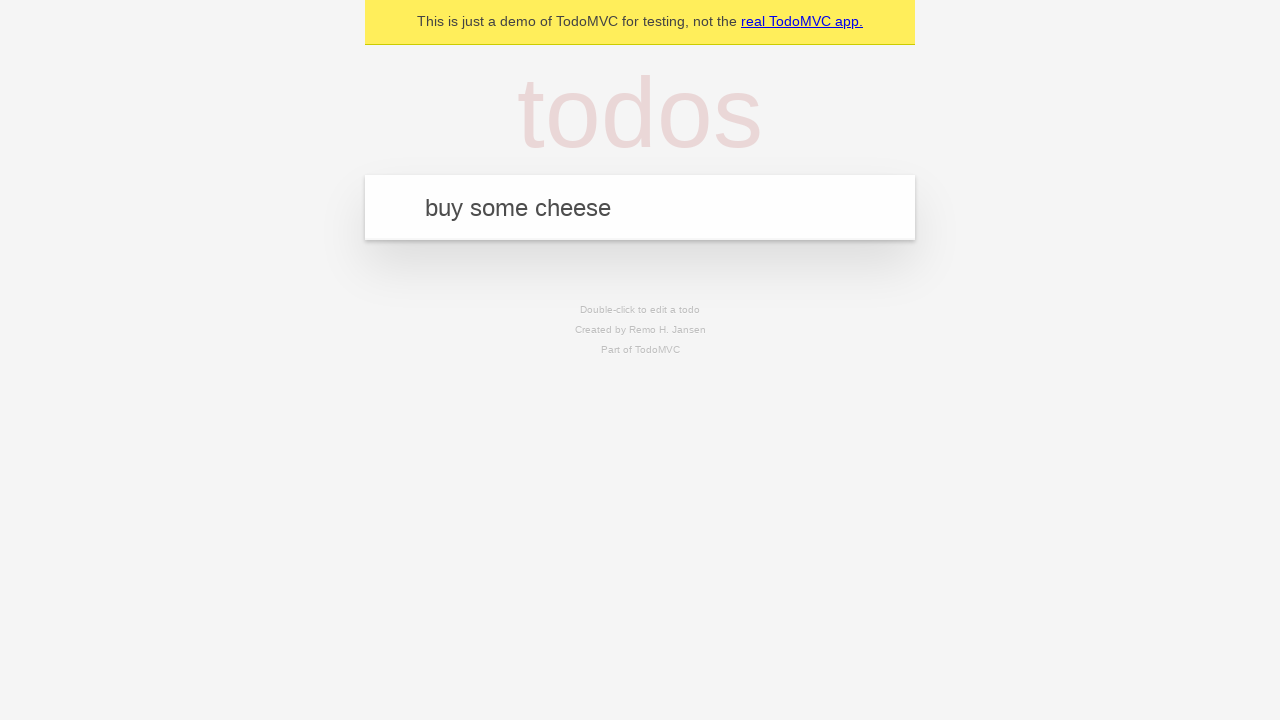

Pressed Enter to add todo 'buy some cheese' on internal:attr=[placeholder="What needs to be done?"i]
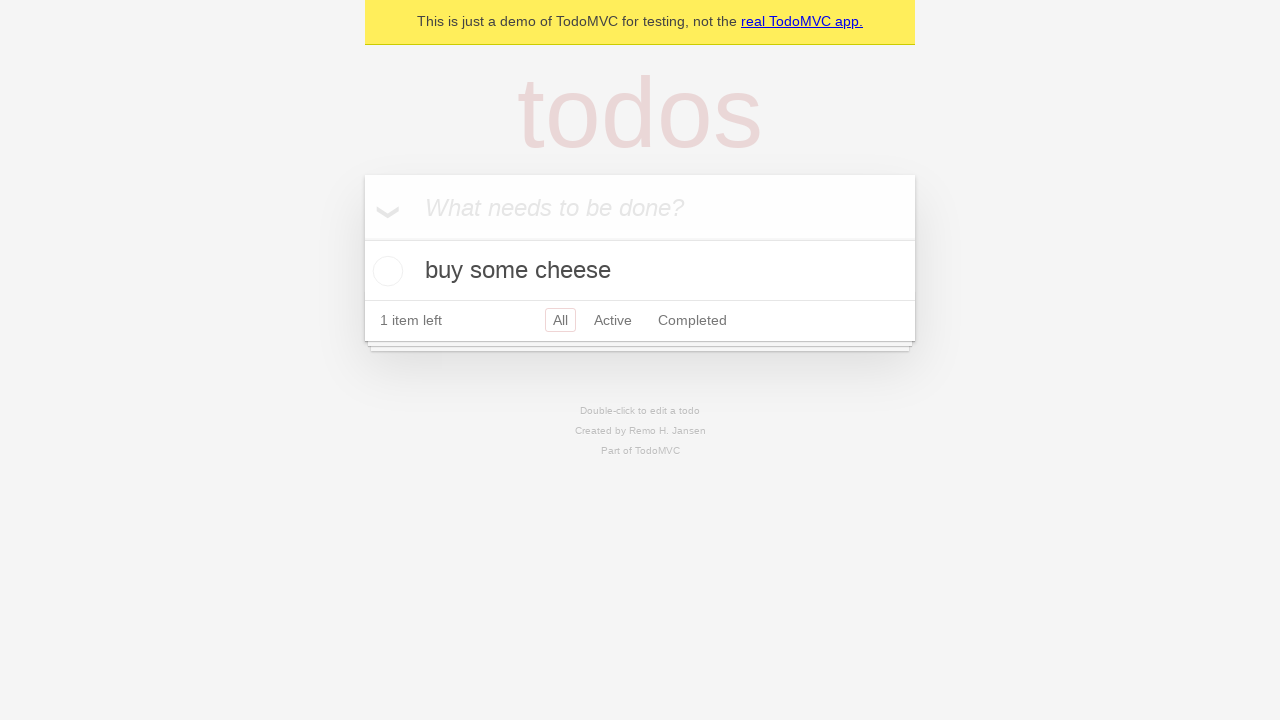

Filled todo input with 'feed the cat' on internal:attr=[placeholder="What needs to be done?"i]
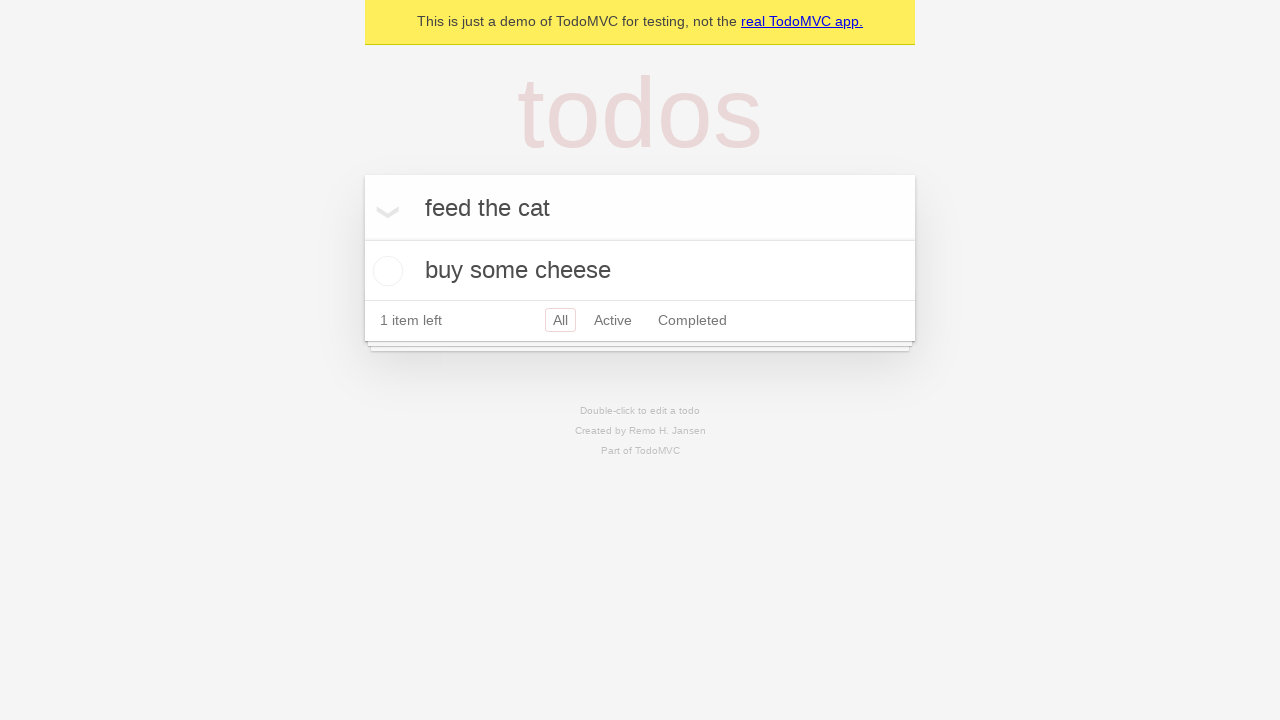

Pressed Enter to add todo 'feed the cat' on internal:attr=[placeholder="What needs to be done?"i]
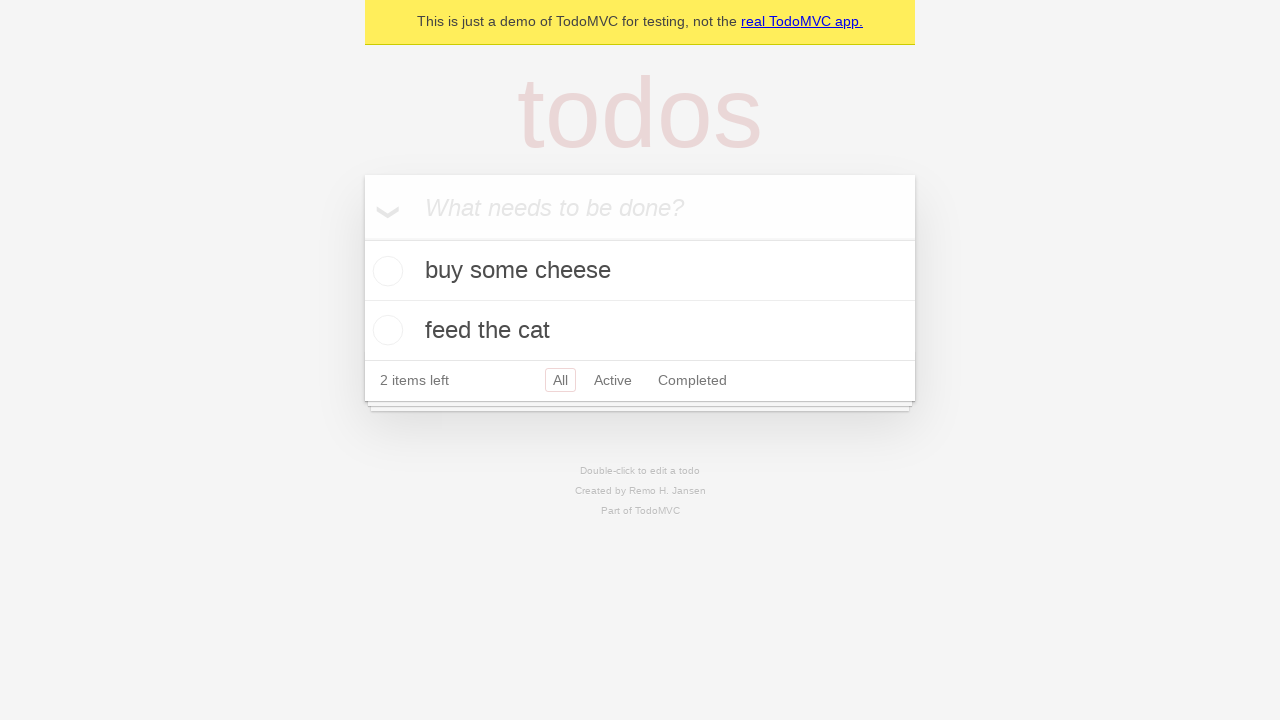

Filled todo input with 'book a doctors appointment' on internal:attr=[placeholder="What needs to be done?"i]
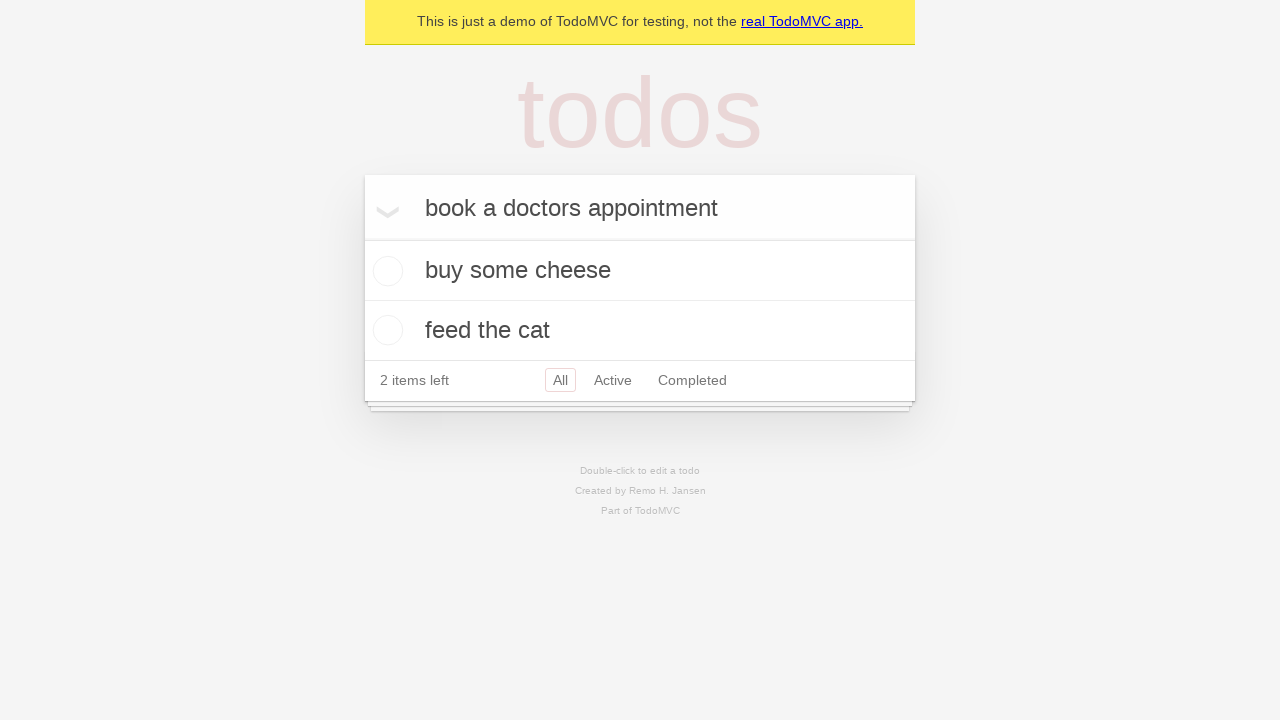

Pressed Enter to add todo 'book a doctors appointment' on internal:attr=[placeholder="What needs to be done?"i]
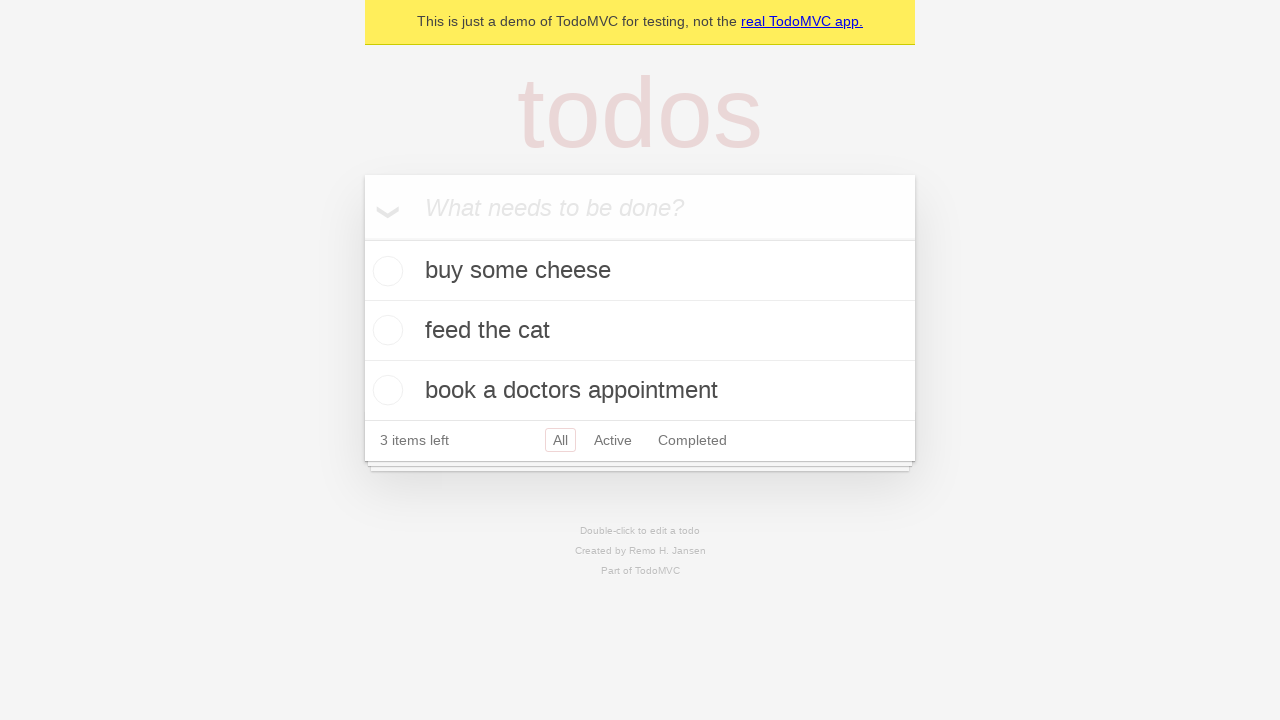

Checked the second todo item at (385, 330) on internal:testid=[data-testid="todo-item"s] >> nth=1 >> internal:role=checkbox
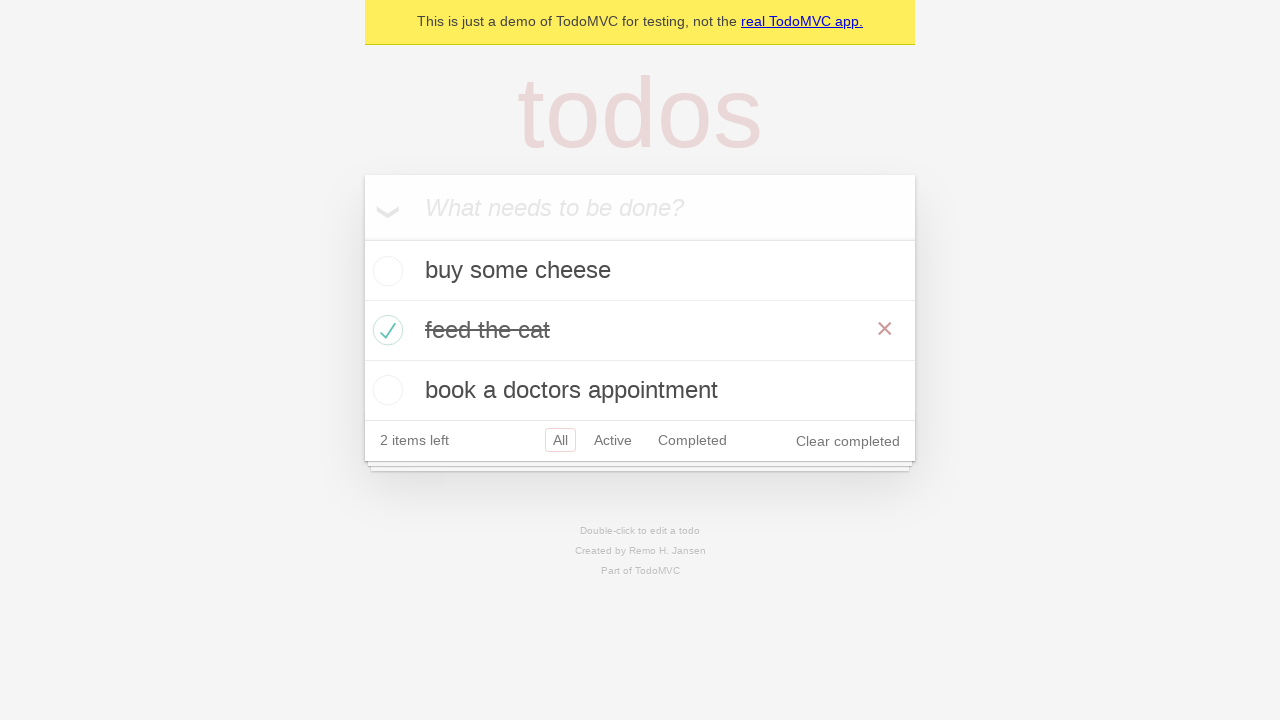

Clicked 'All' filter link at (560, 440) on internal:role=link[name="All"i]
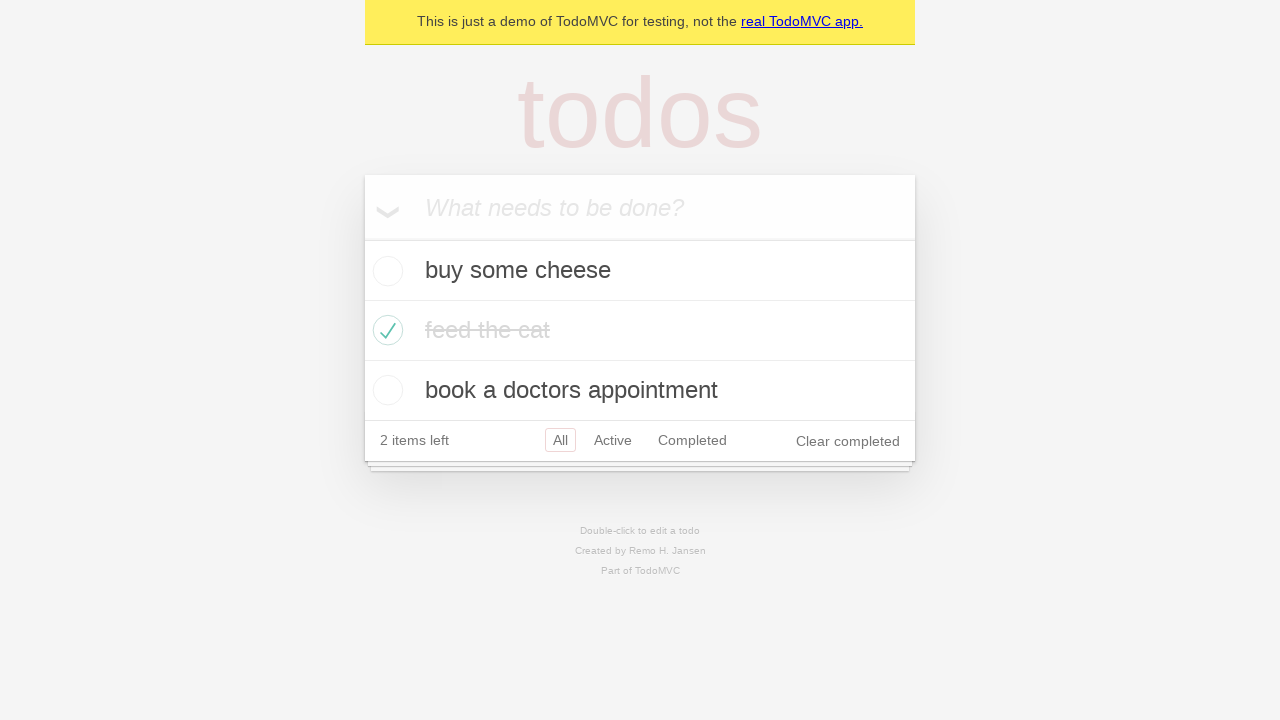

Clicked 'Active' filter link at (613, 440) on internal:role=link[name="Active"i]
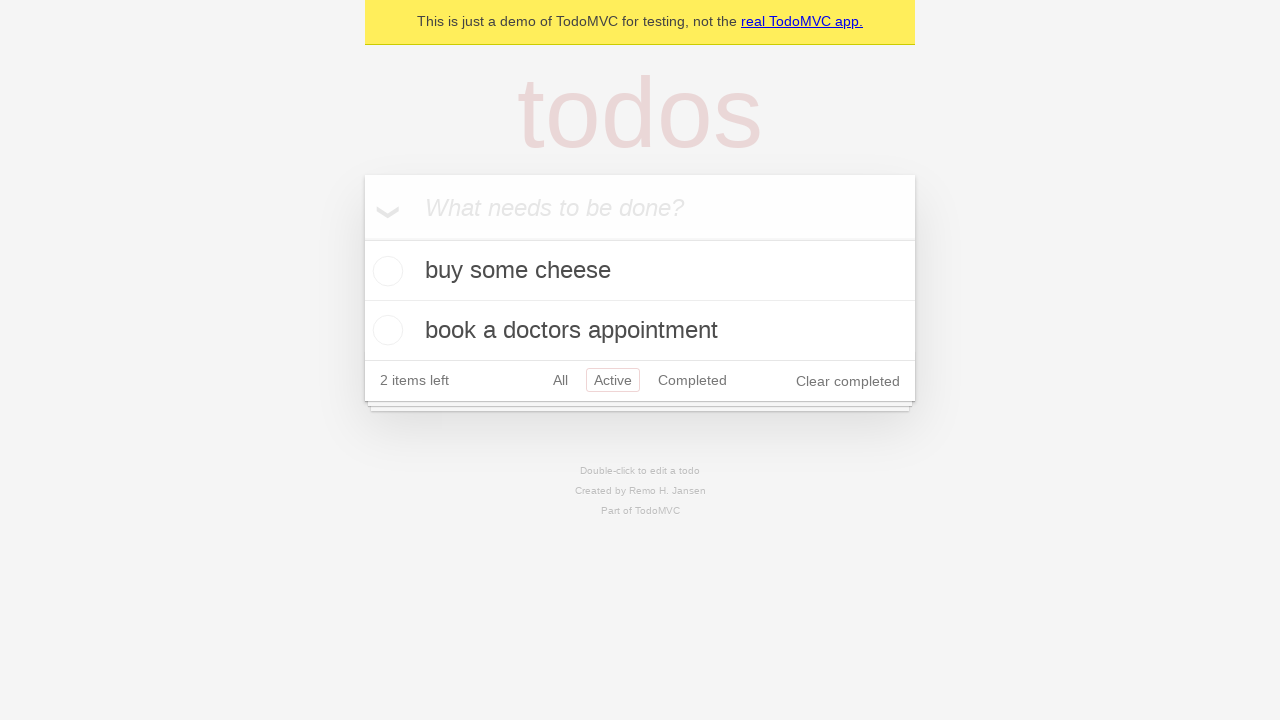

Clicked 'Completed' filter link at (692, 380) on internal:role=link[name="Completed"i]
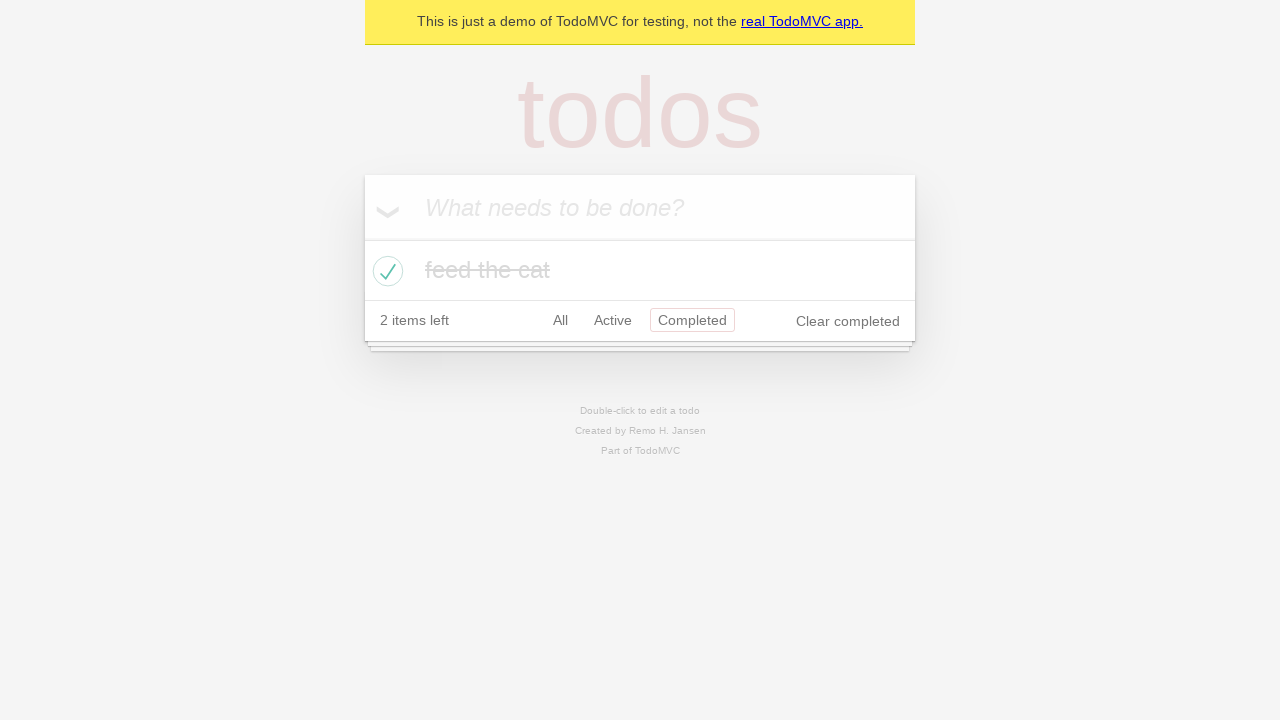

Navigated back to previous page
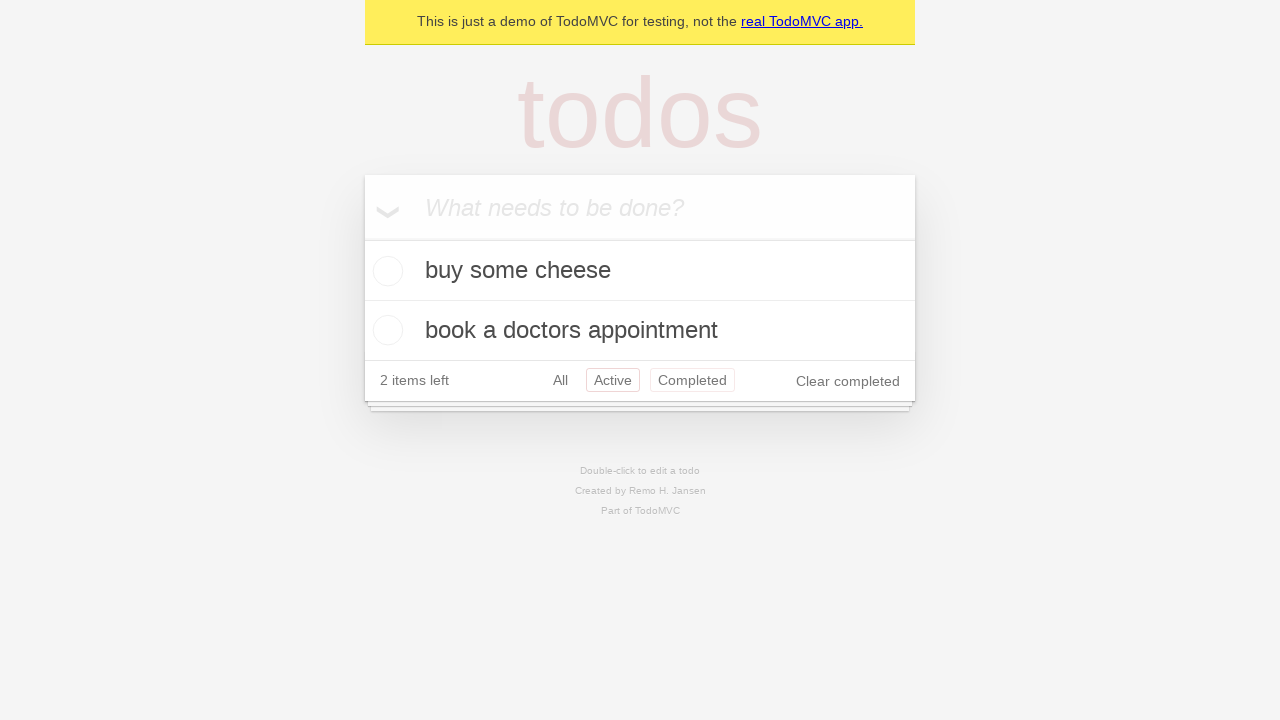

Navigated back again to previous page
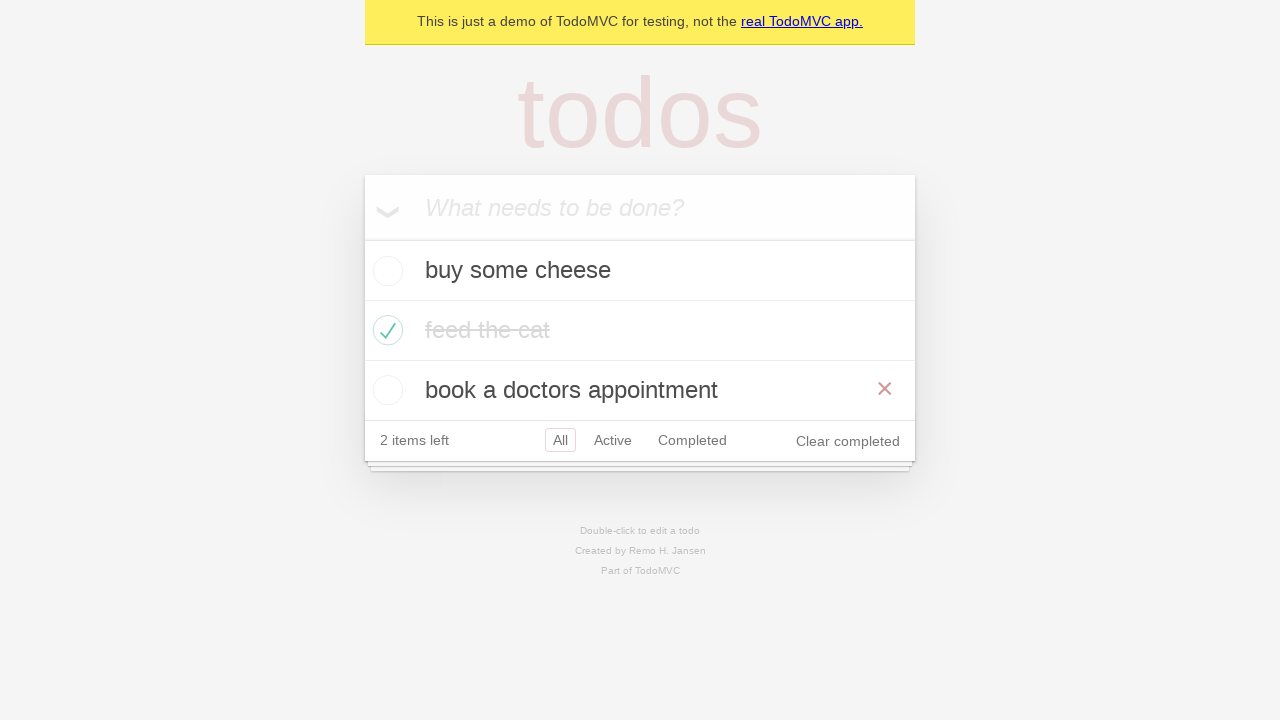

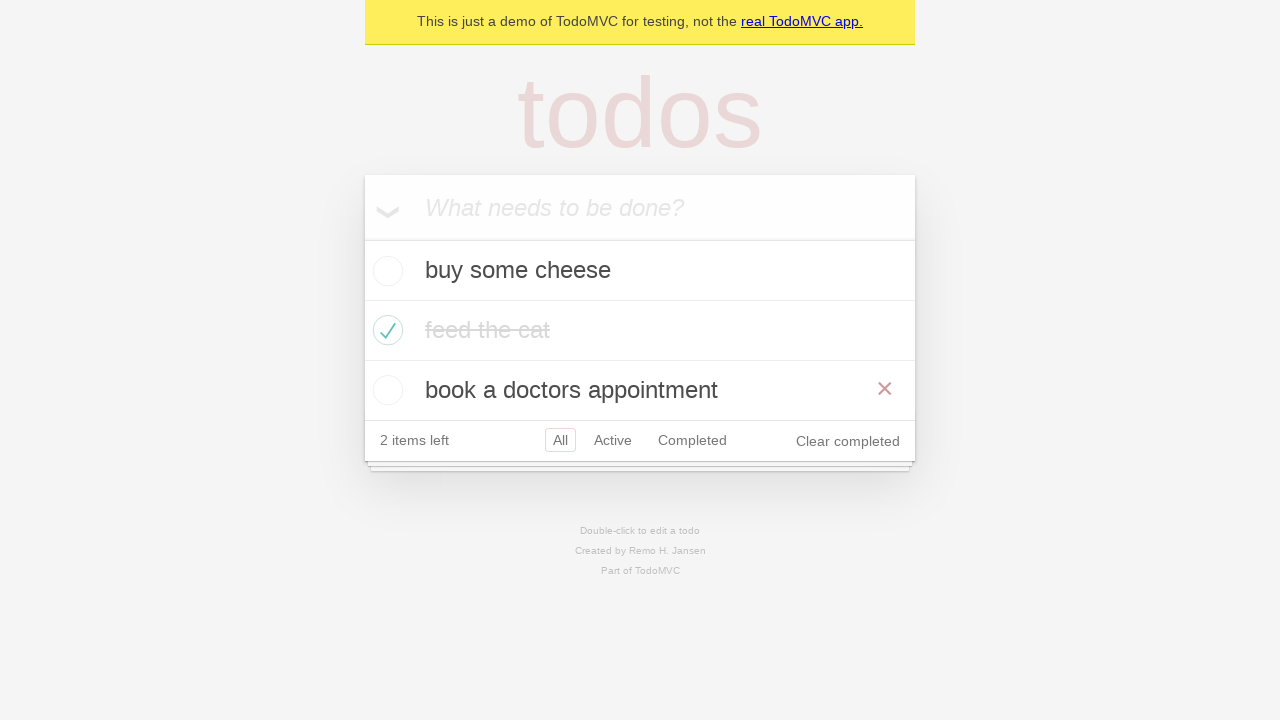